Tests radio button interactions by locating and clicking different radio buttons (blue, red, green) and verifying their selected and enabled states on a practice page

Starting URL: https://practice.cydeo.com/radio_buttons

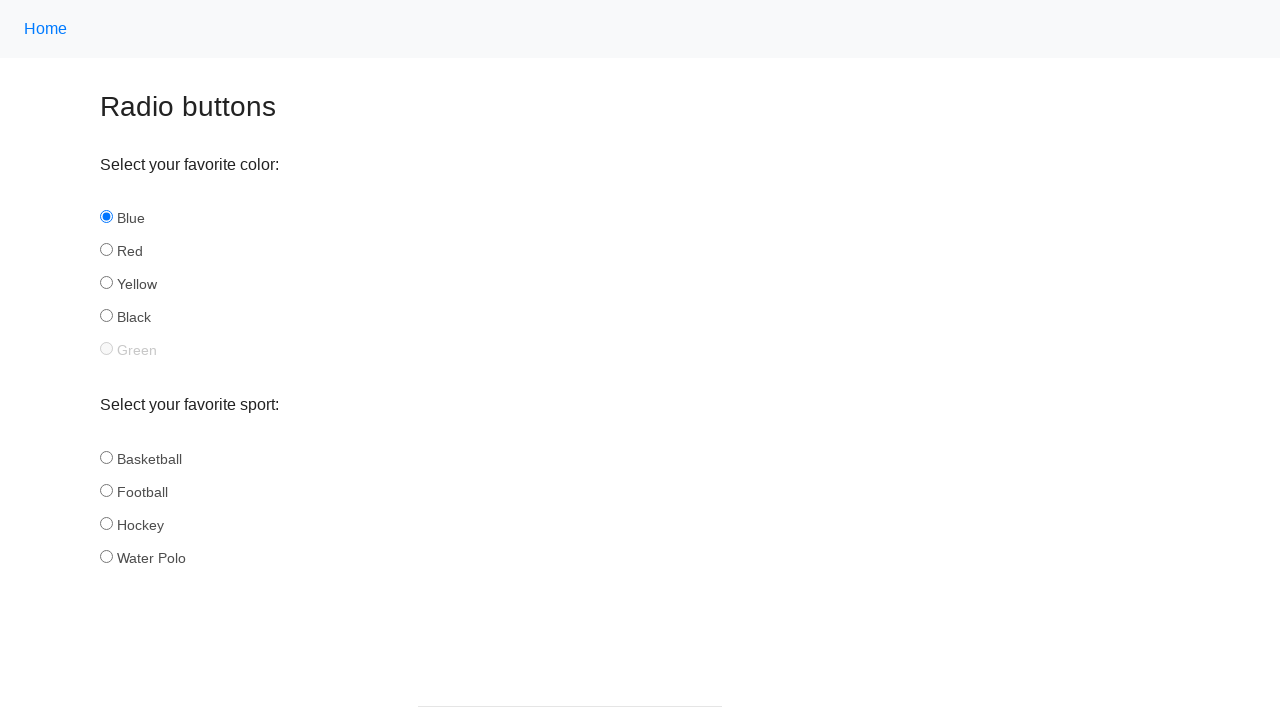

Waited for blue radio button to be available
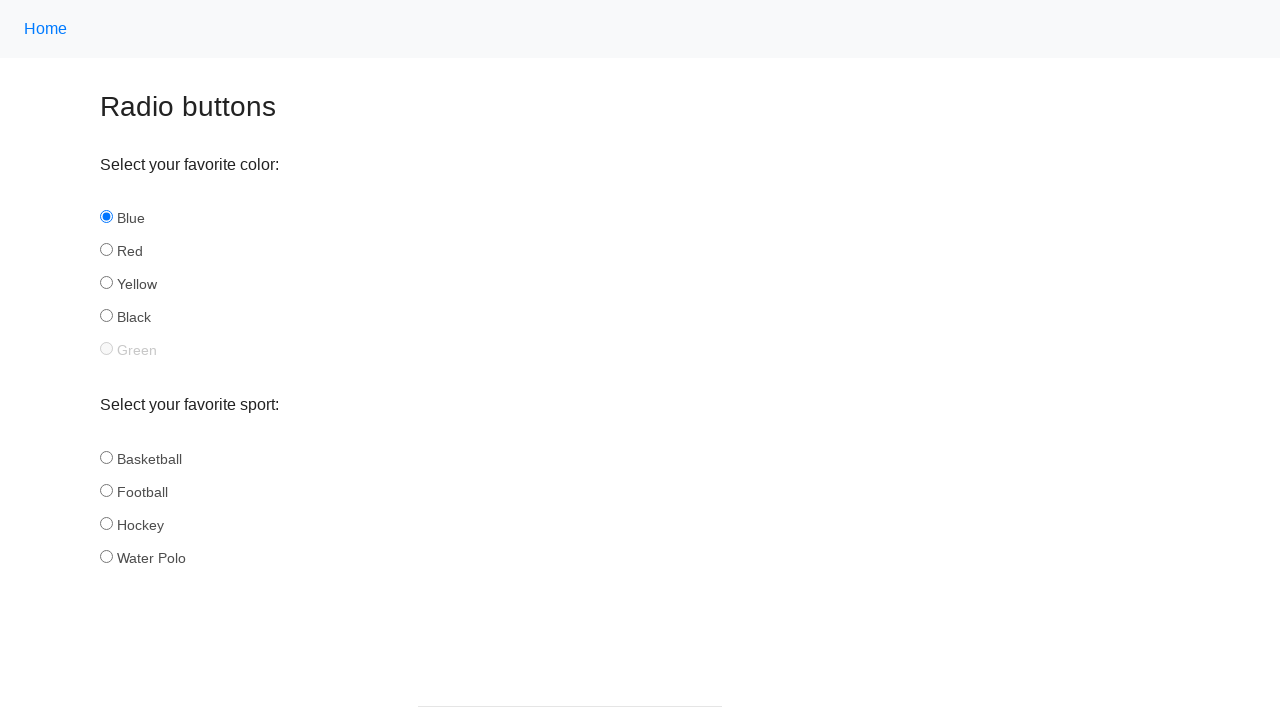

Clicked the red radio button at (106, 250) on #red
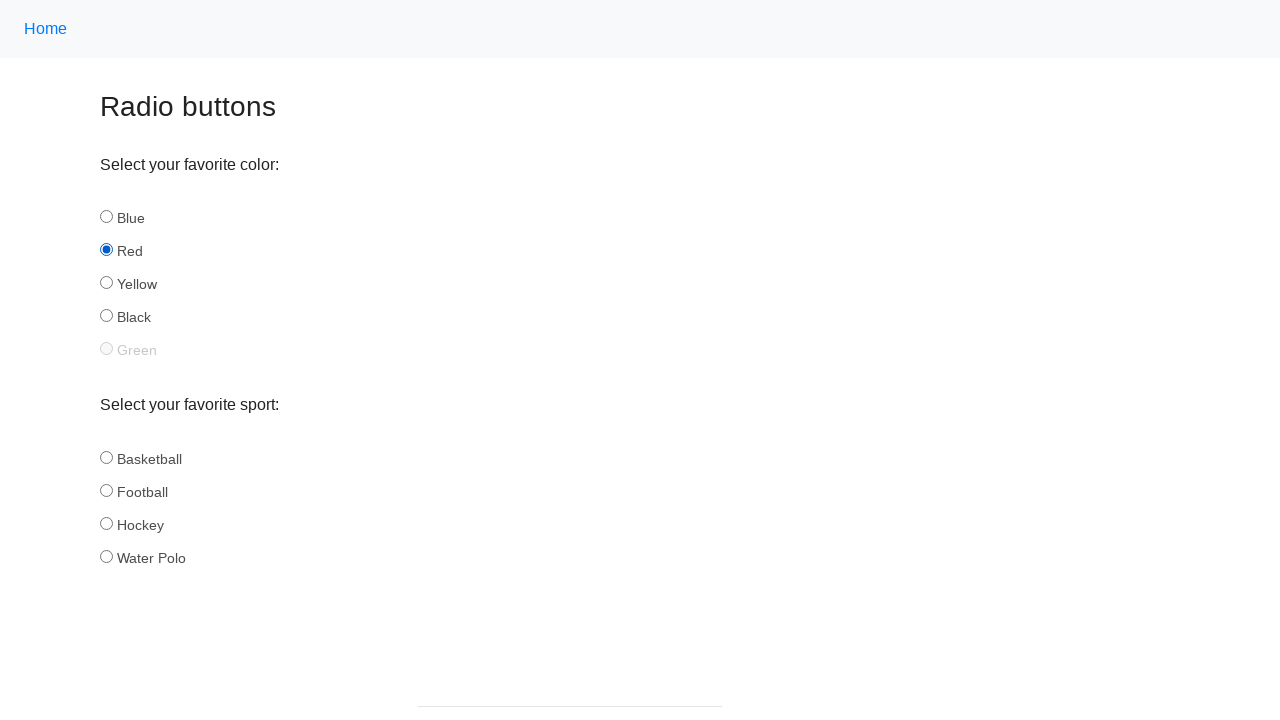

Waited for green radio button (disabled state) to be available
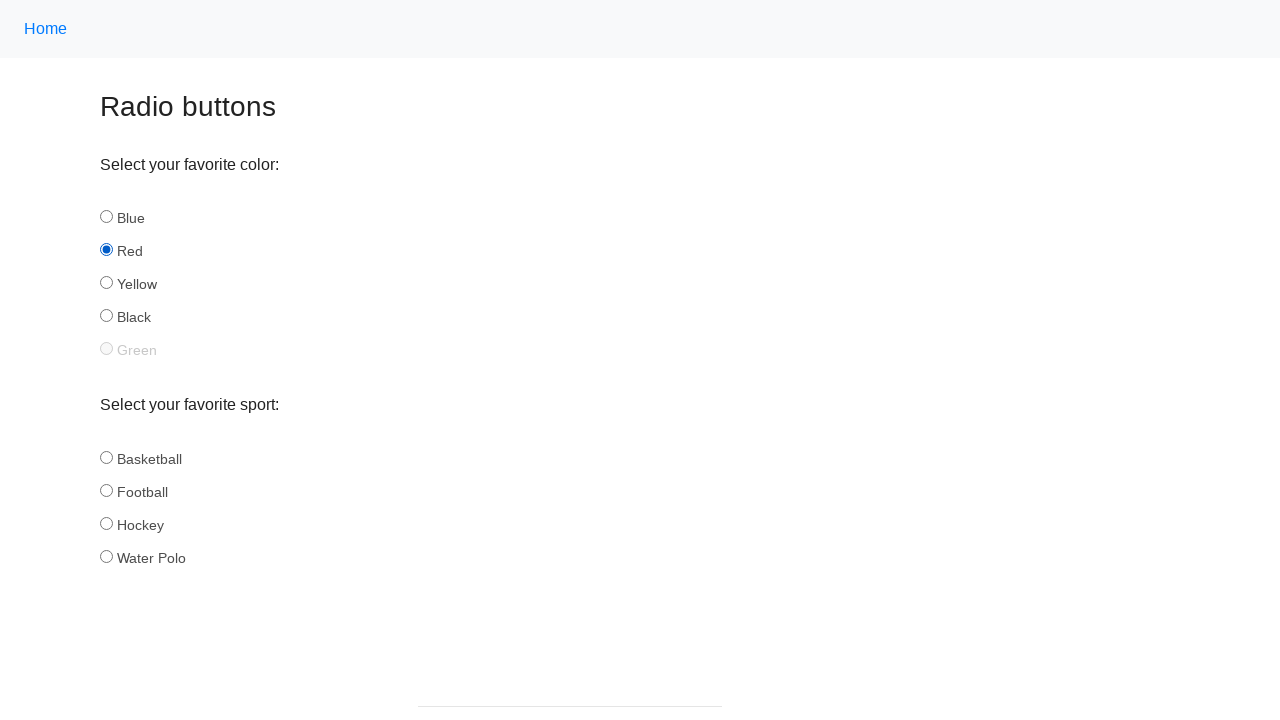

Clicked the third color radio button (green) from all color radio buttons at (106, 283) on [name='color'] >> nth=2
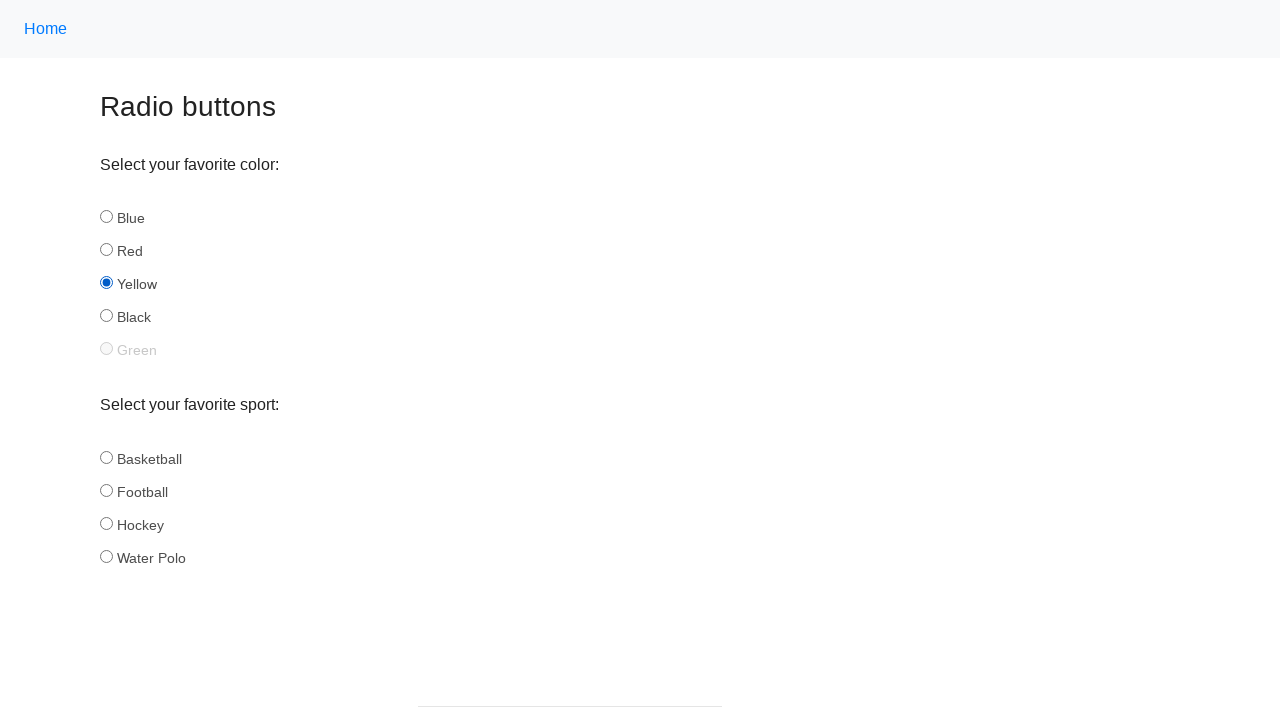

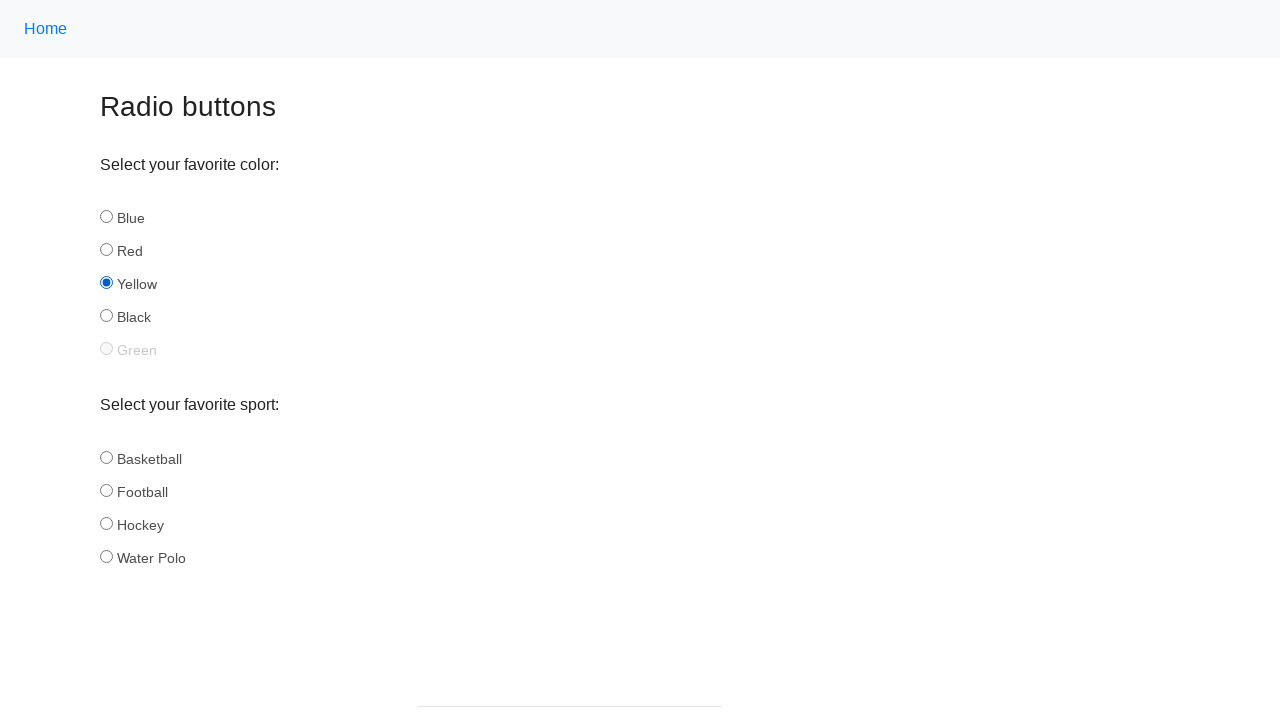